Tests that todo data persists after page reload

Starting URL: https://demo.playwright.dev/todomvc

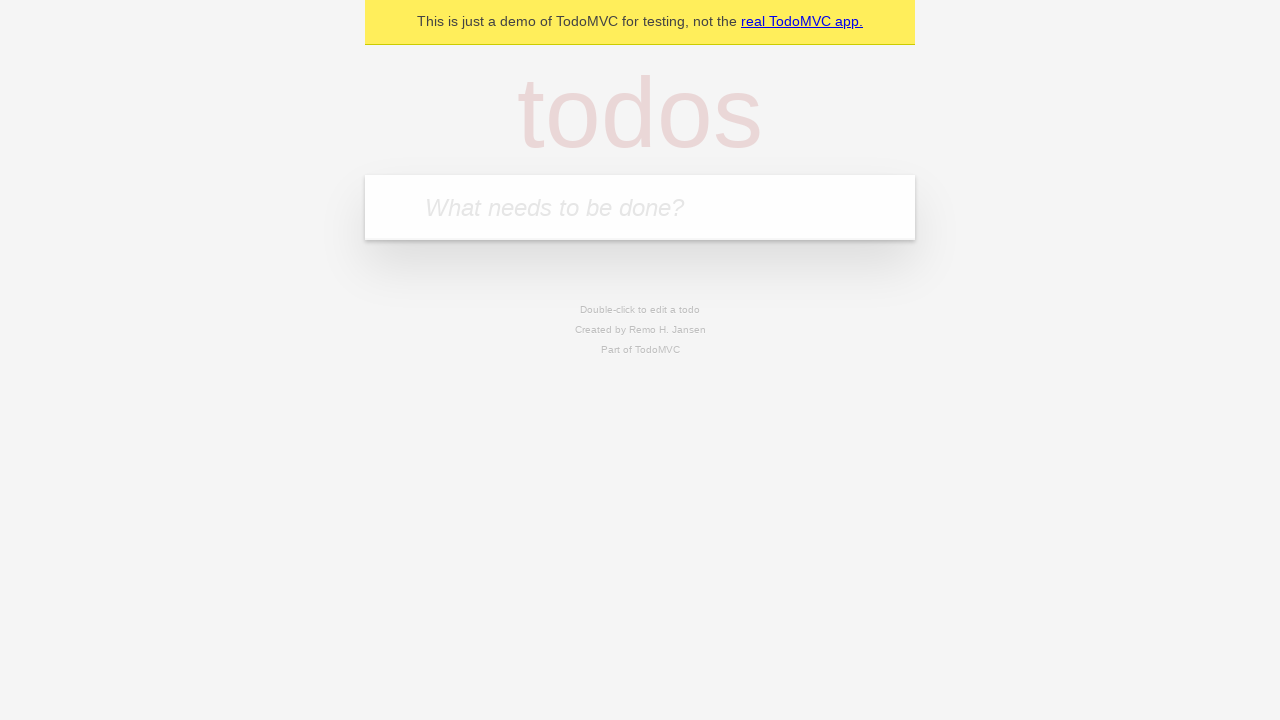

Filled input field with first todo 'buy some cheese' on internal:attr=[placeholder="What needs to be done?"i]
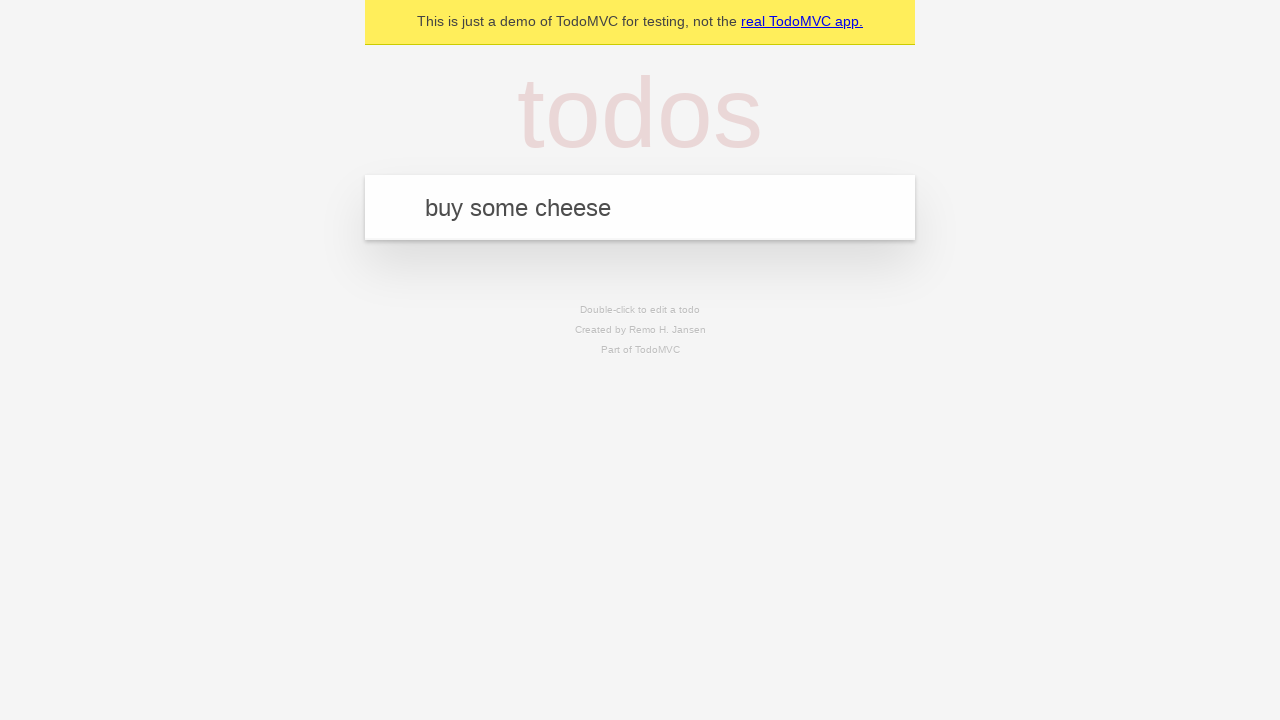

Pressed Enter to add first todo on internal:attr=[placeholder="What needs to be done?"i]
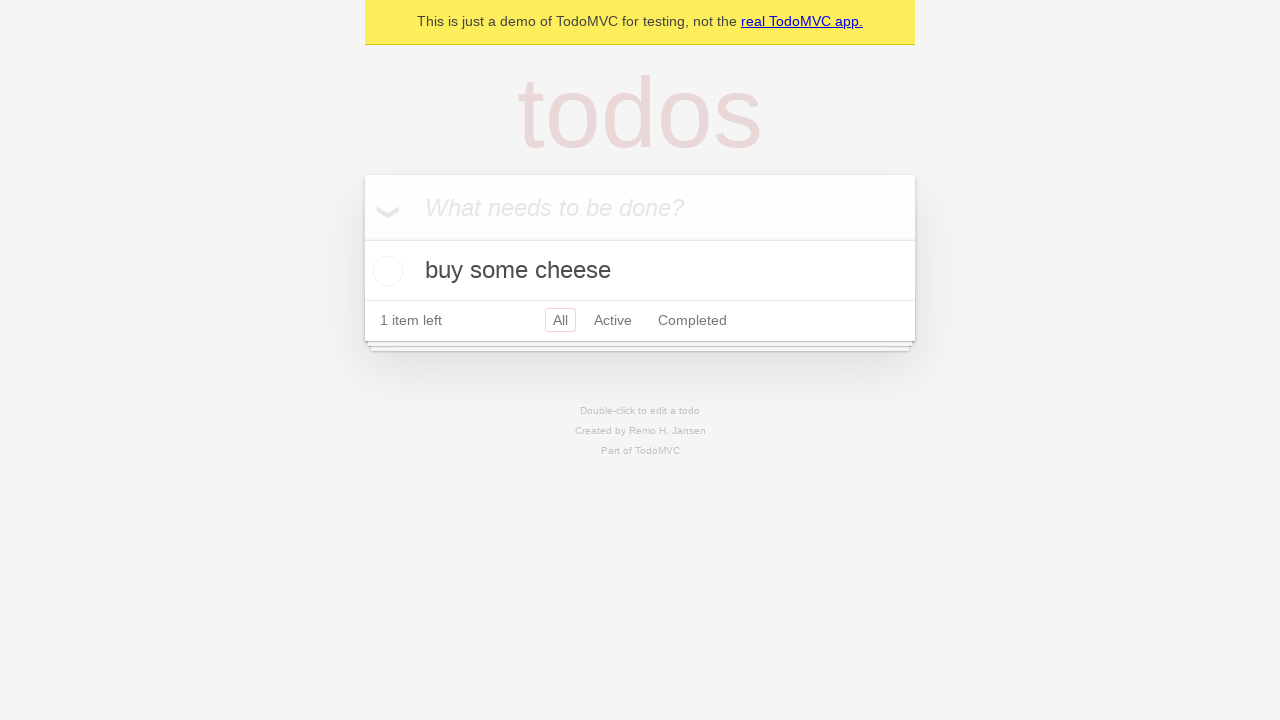

Filled input field with second todo 'feed the cat' on internal:attr=[placeholder="What needs to be done?"i]
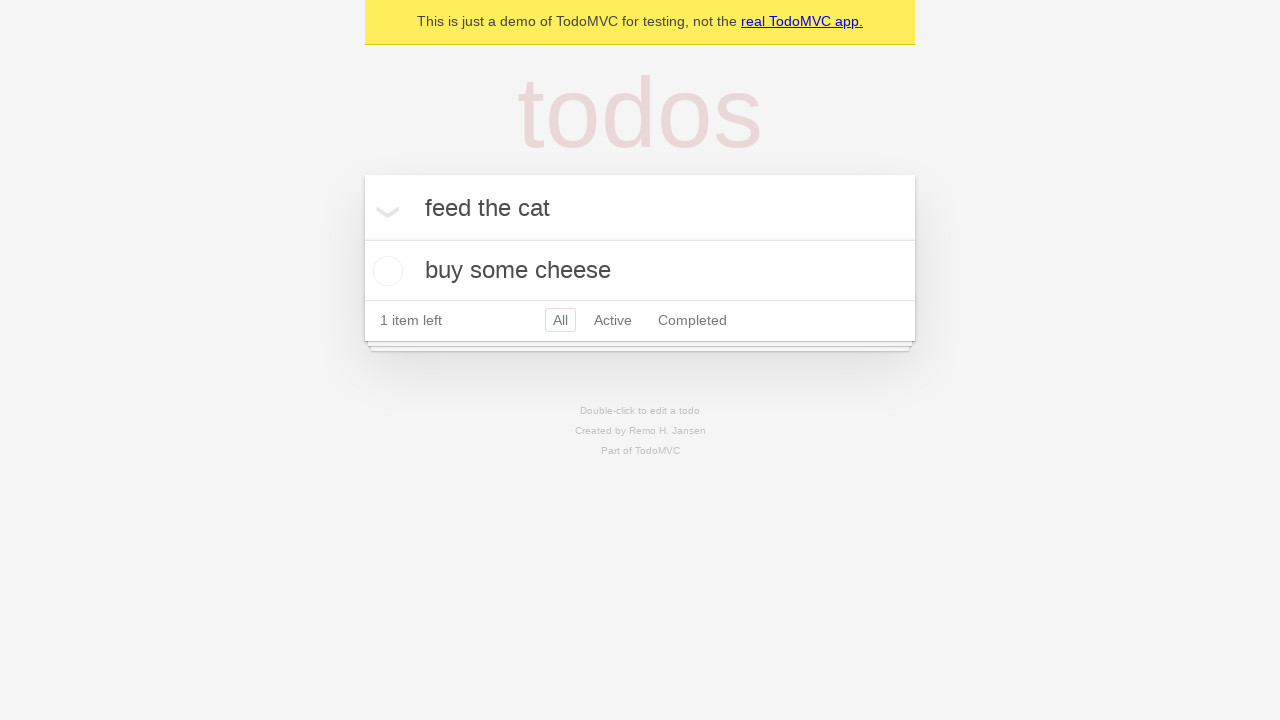

Pressed Enter to add second todo on internal:attr=[placeholder="What needs to be done?"i]
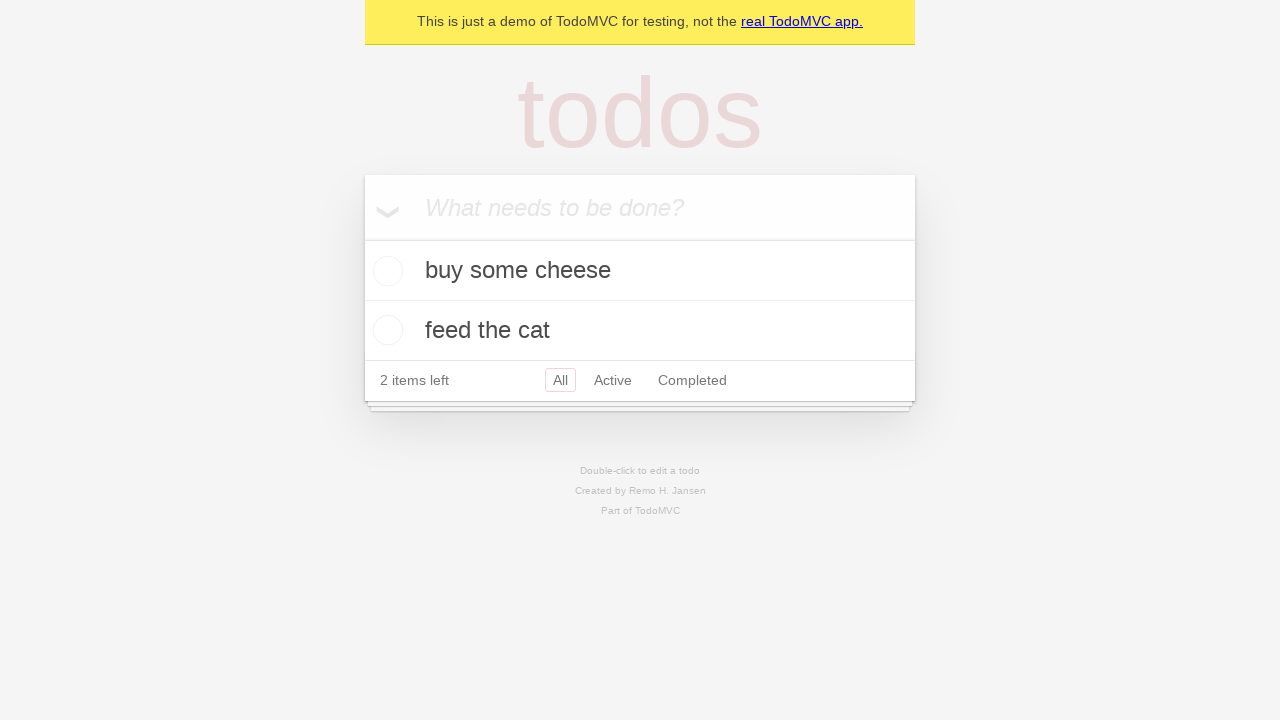

Checked first todo as completed at (385, 271) on [data-testid='todo-item'] >> nth=0 >> internal:role=checkbox
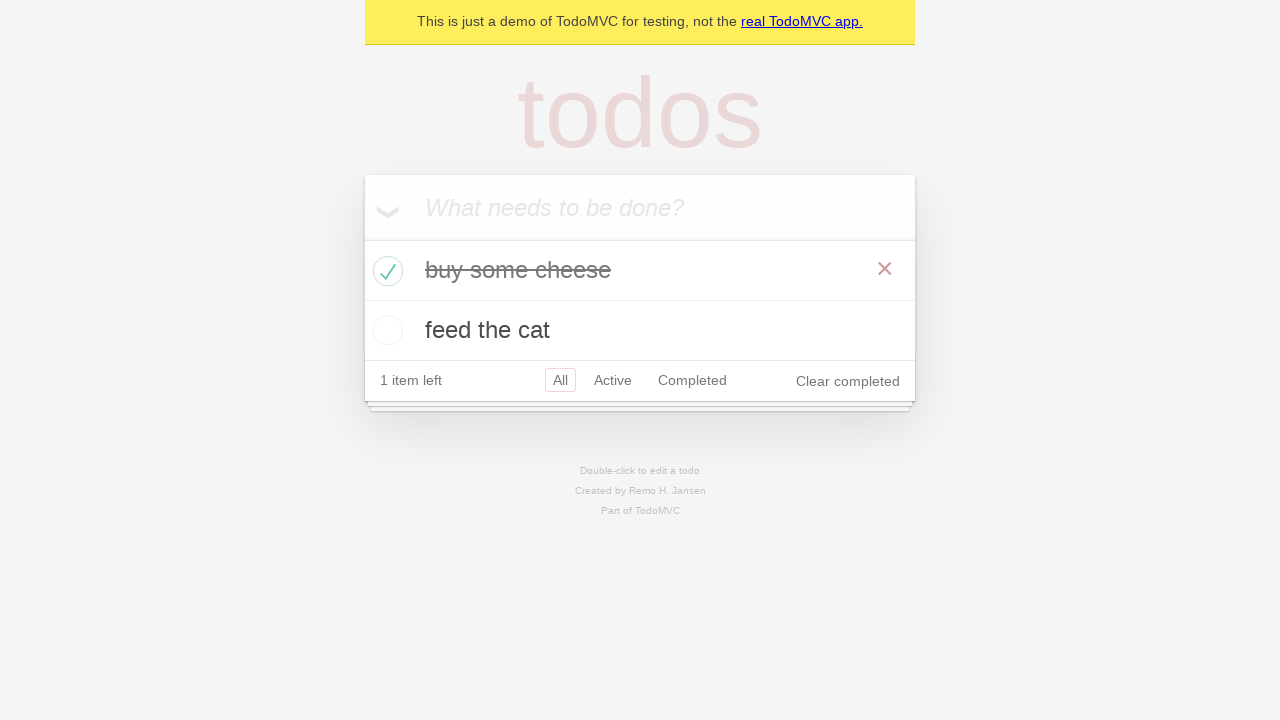

Reloaded the page to test data persistence
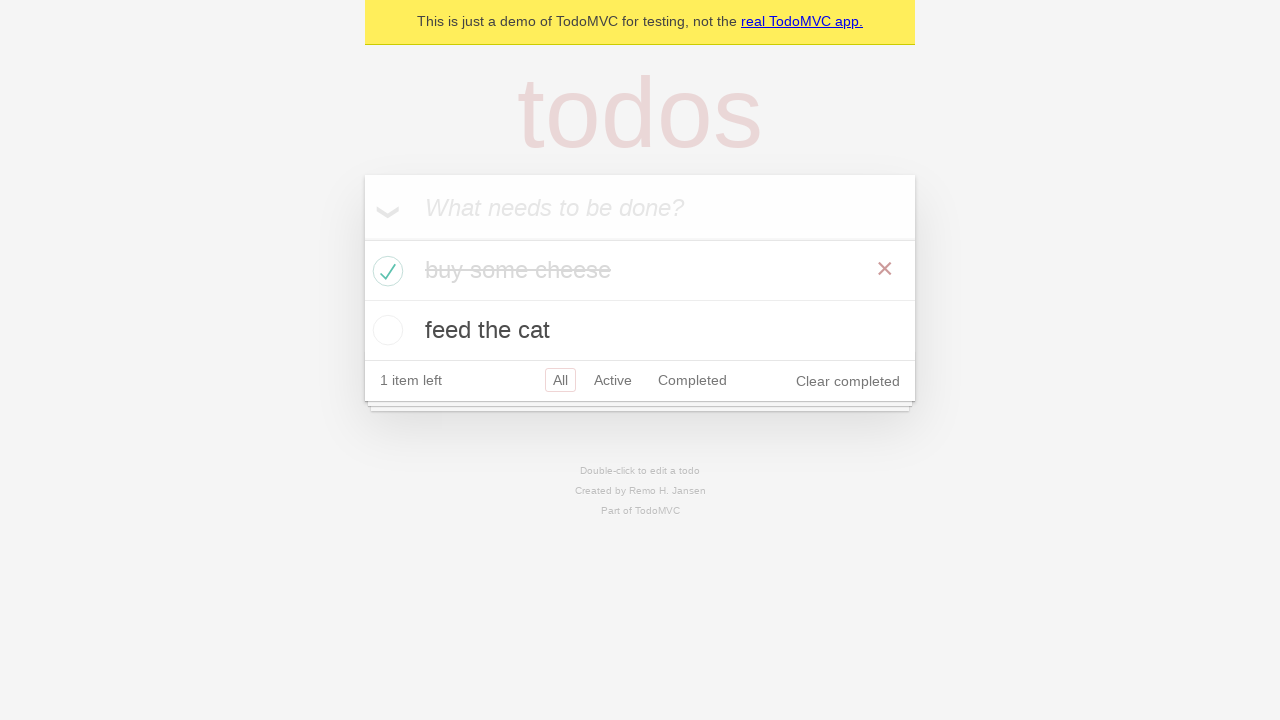

Waited for todos to load after page reload
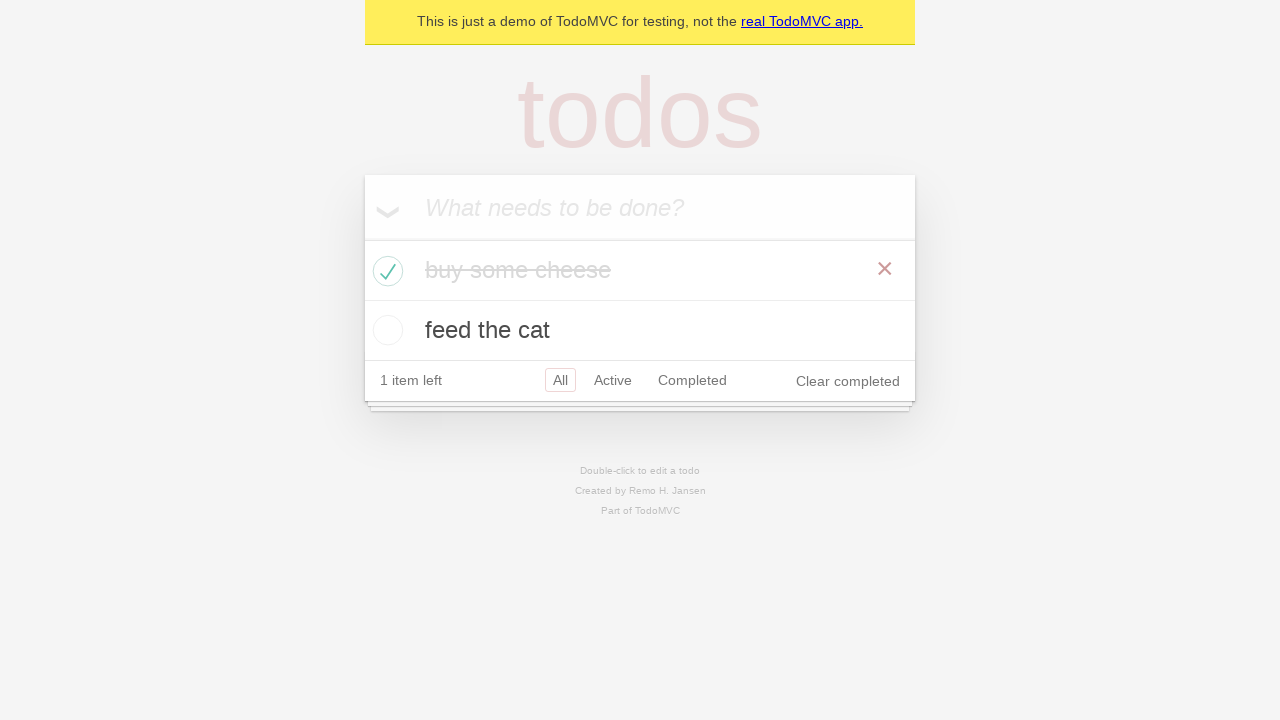

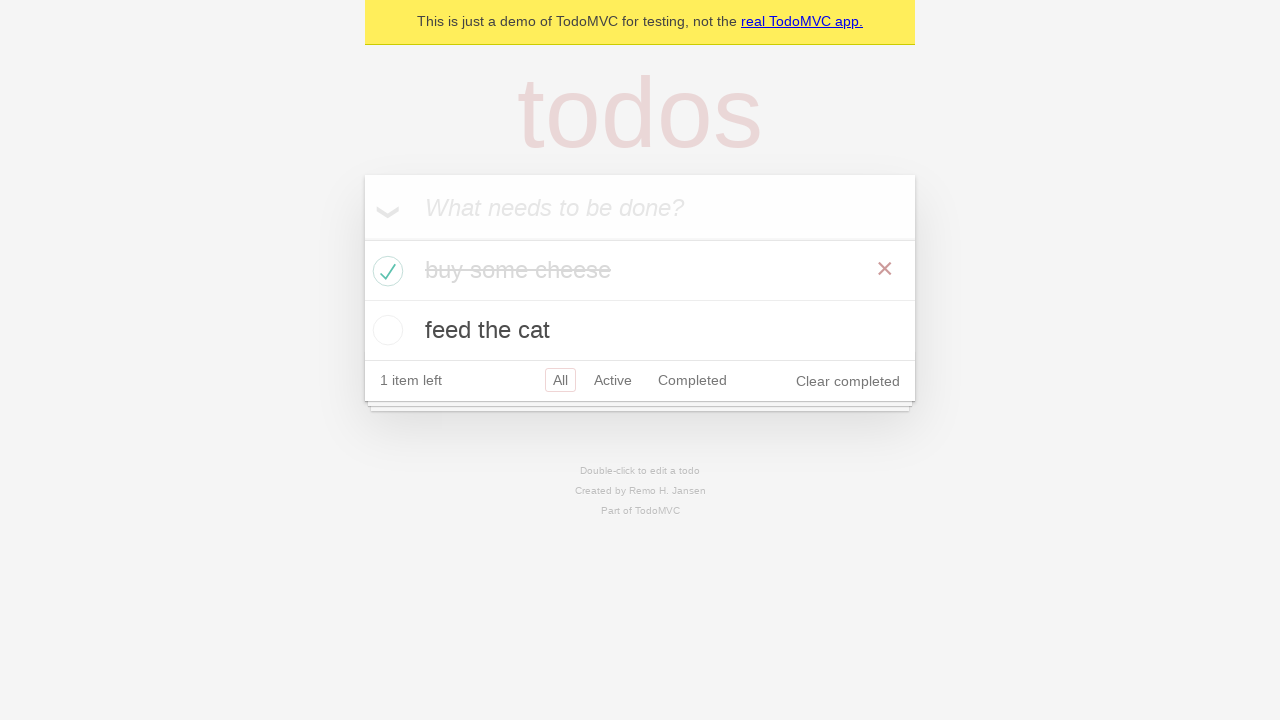